Tests color picker interaction by using arrow key to change the selected color value

Starting URL: https://www.selenium.dev/selenium/web/web-form.html

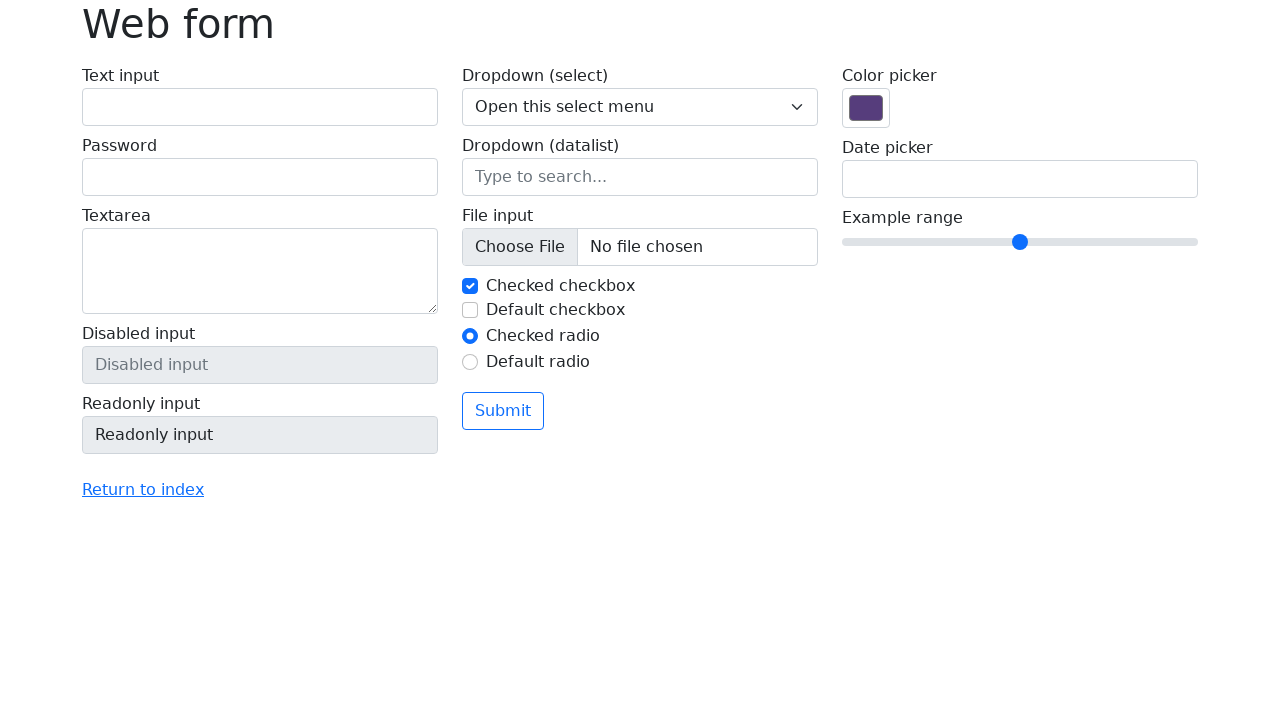

Located color picker input element
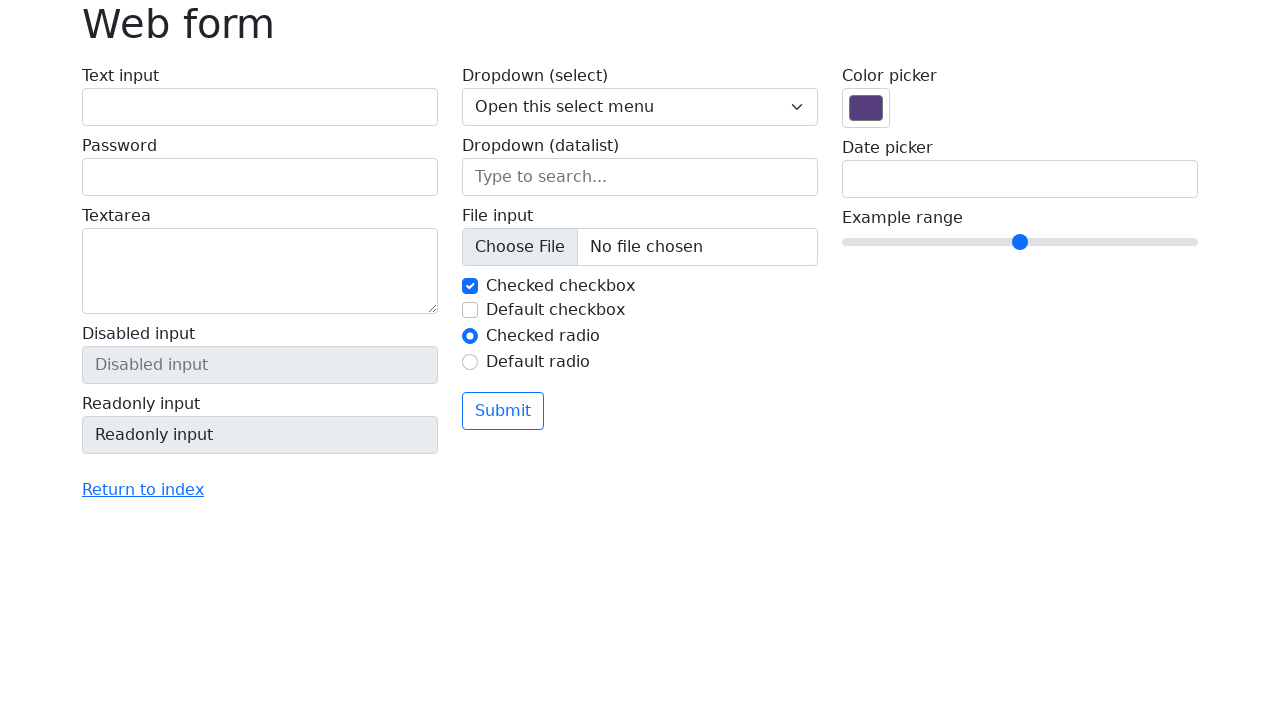

Clicked color picker to focus at (866, 108) on input[name='my-colors']
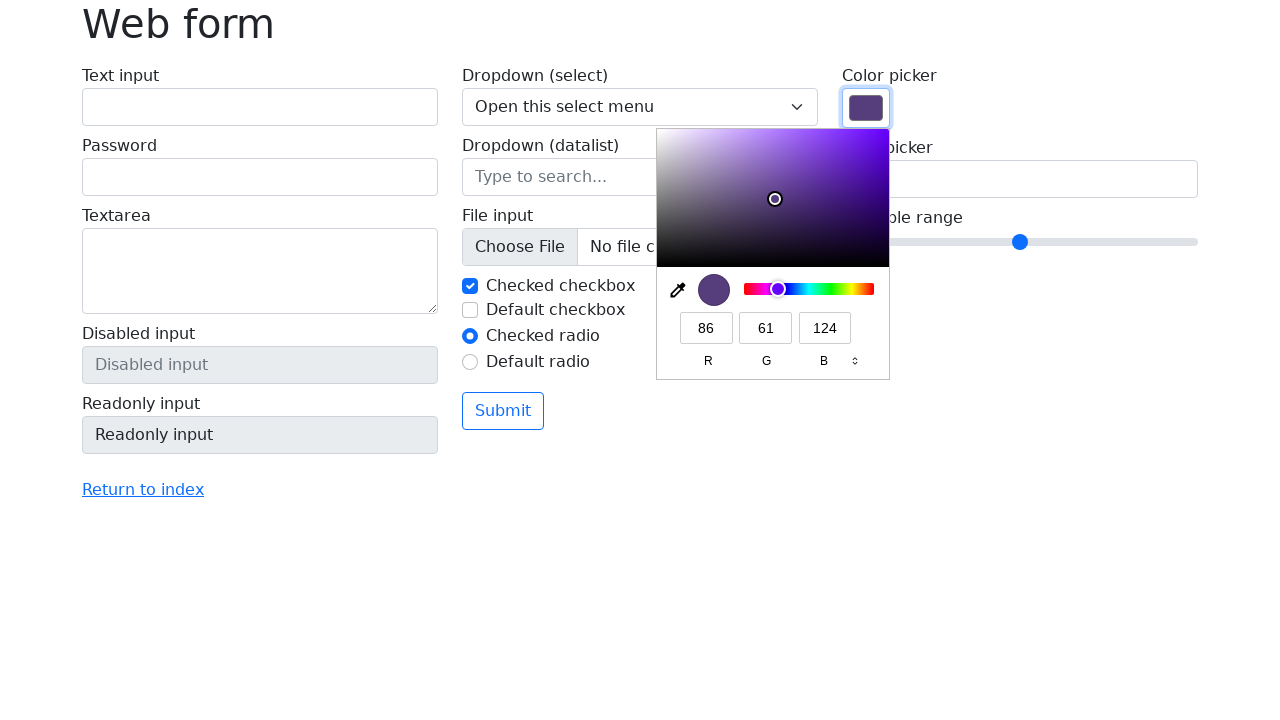

Pressed ArrowLeft key to change selected color value on input[name='my-colors']
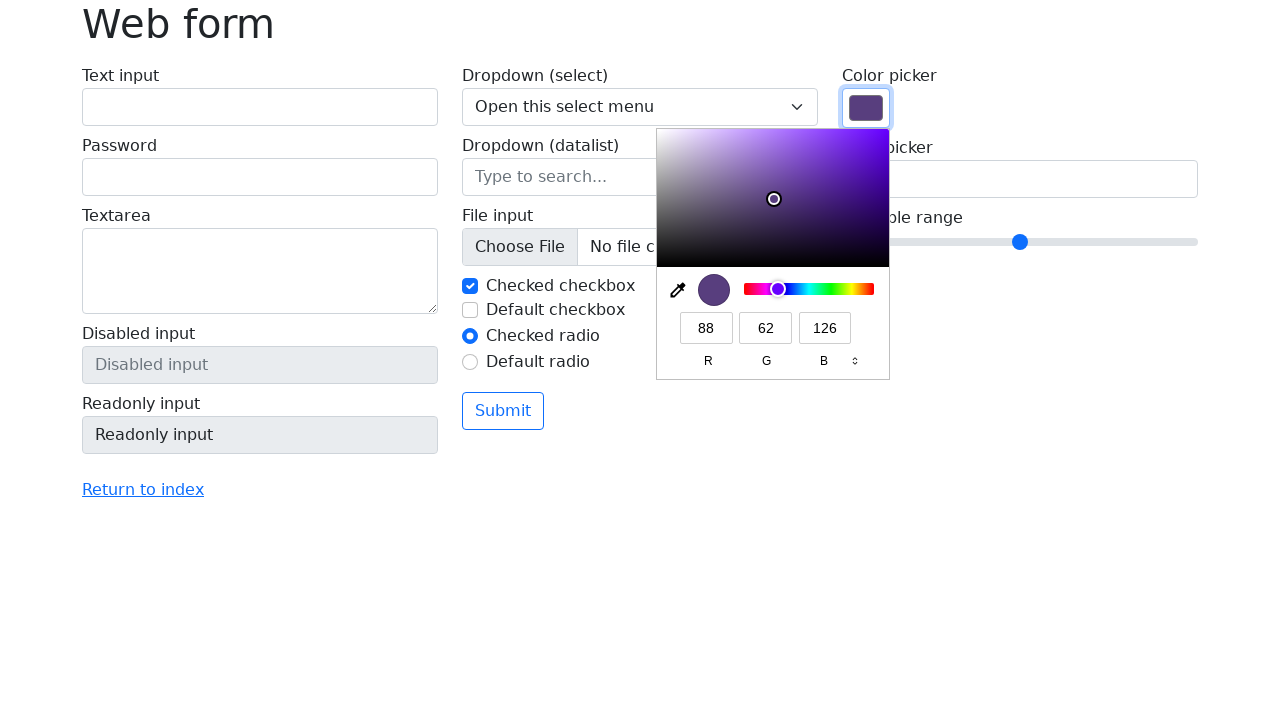

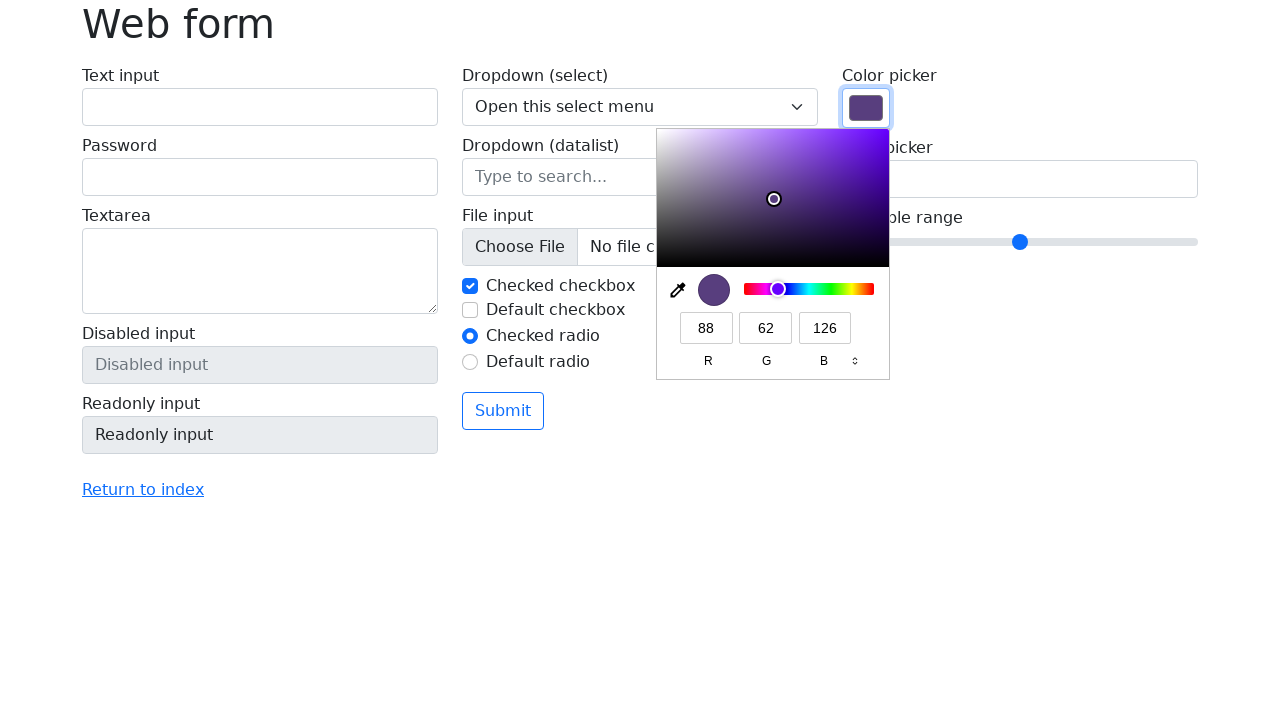